Tests checkbox functionality on a dropdown practice page by clicking a senior citizen discount checkbox and verifying its selection state

Starting URL: https://rahulshettyacademy.com/dropdownsPractise/

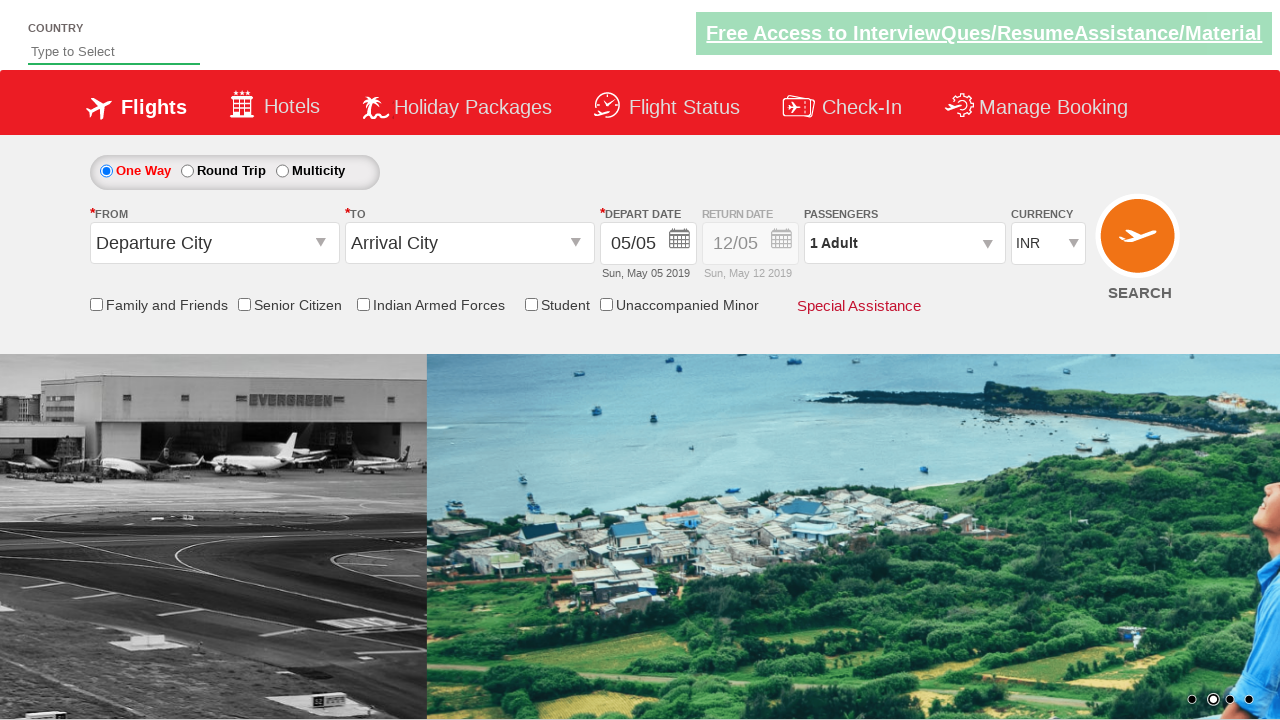

Clicked Senior Citizen Discount checkbox at (244, 304) on xpath=//input[contains(@id,'SeniorCitizenDiscount')]
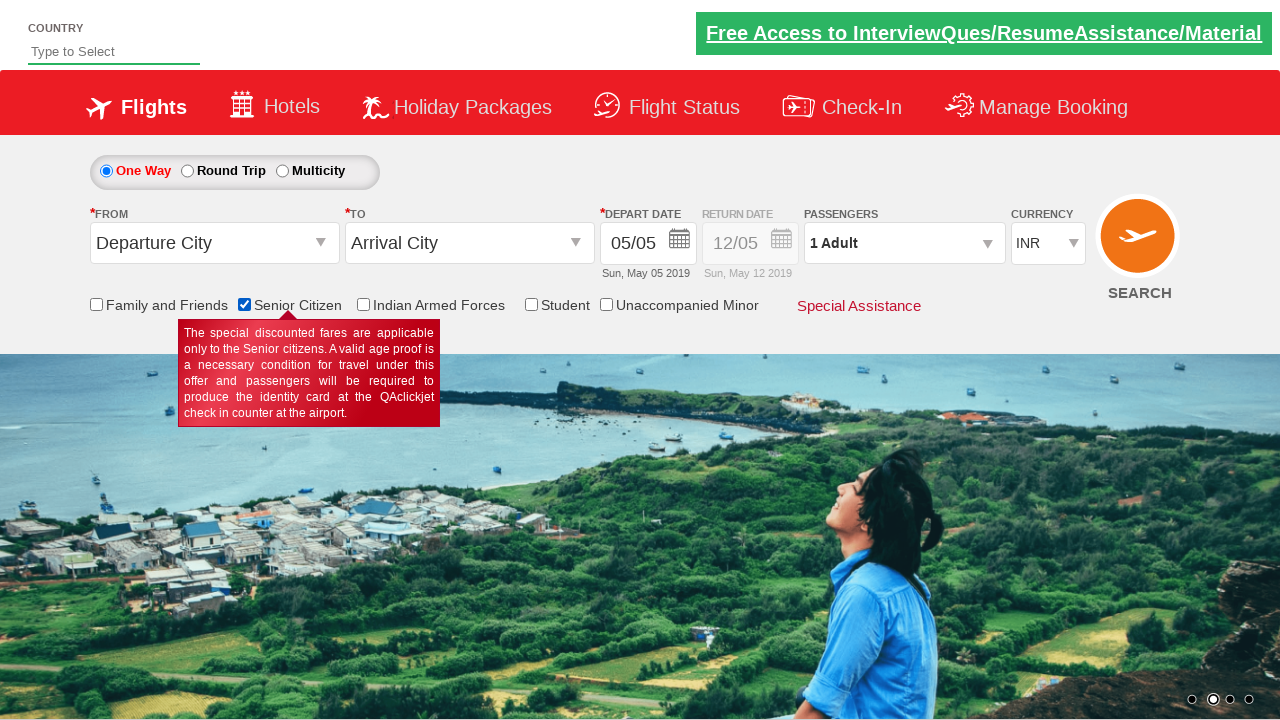

Verified Senior Citizen Discount checkbox is selected
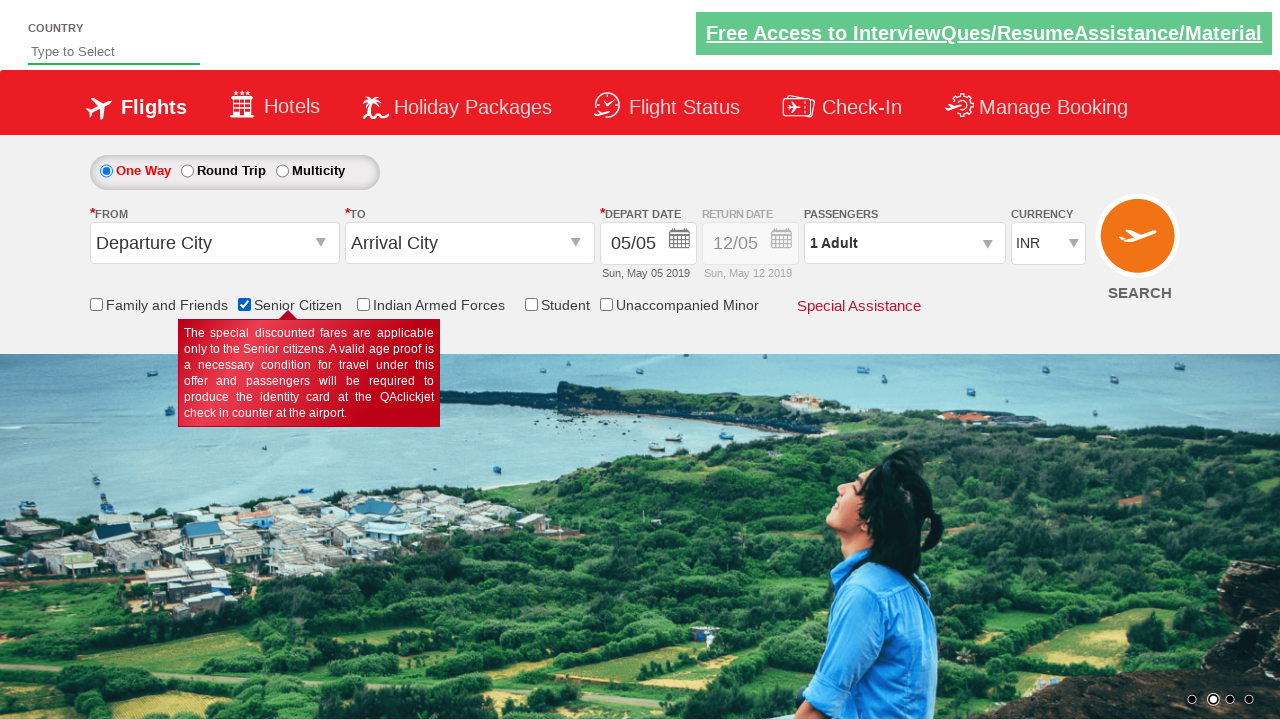

Counted total checkboxes on page: 6
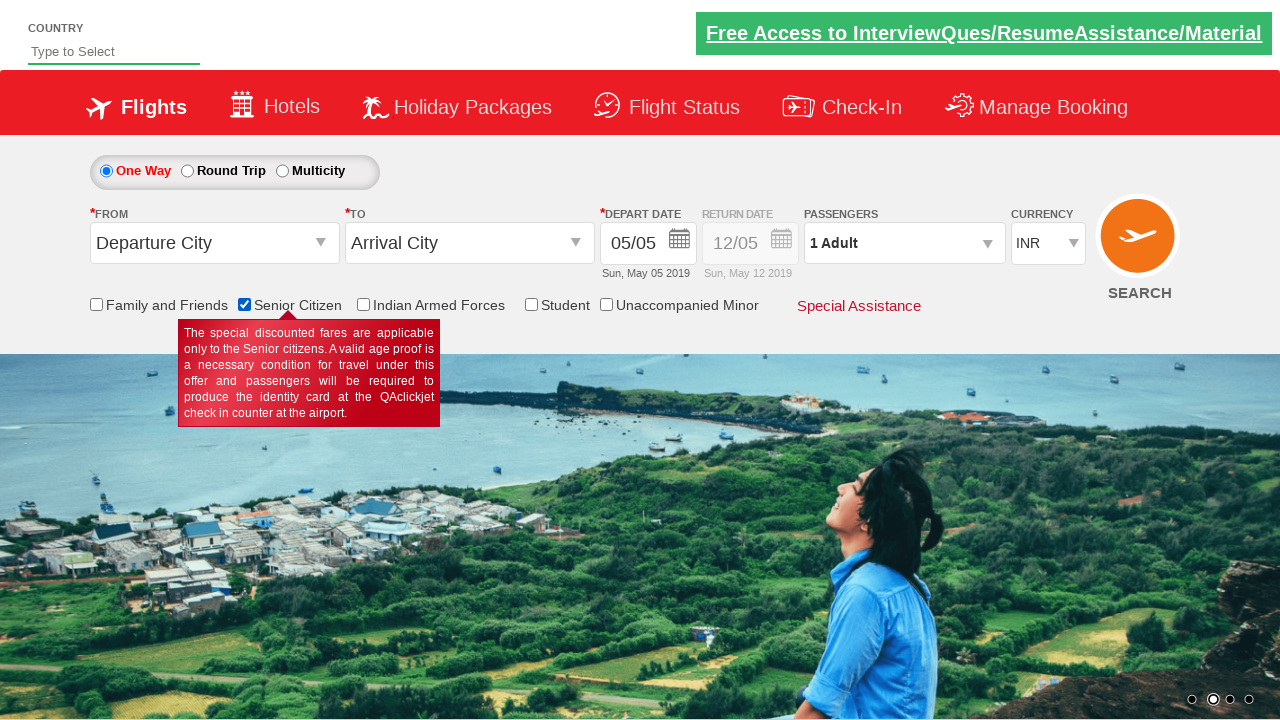

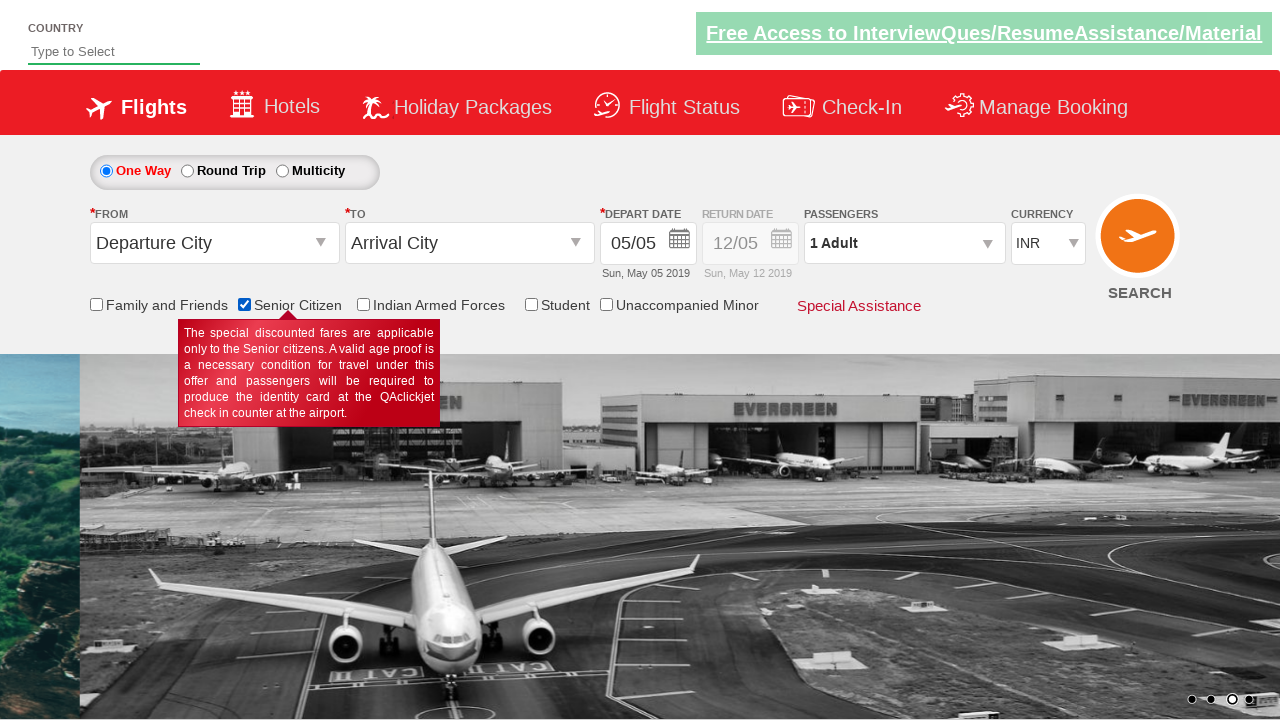